Tests dropdown/select menu functionality by clicking on a dropdown and selecting an option by value and visible text

Starting URL: https://demoqa.com/select-menu

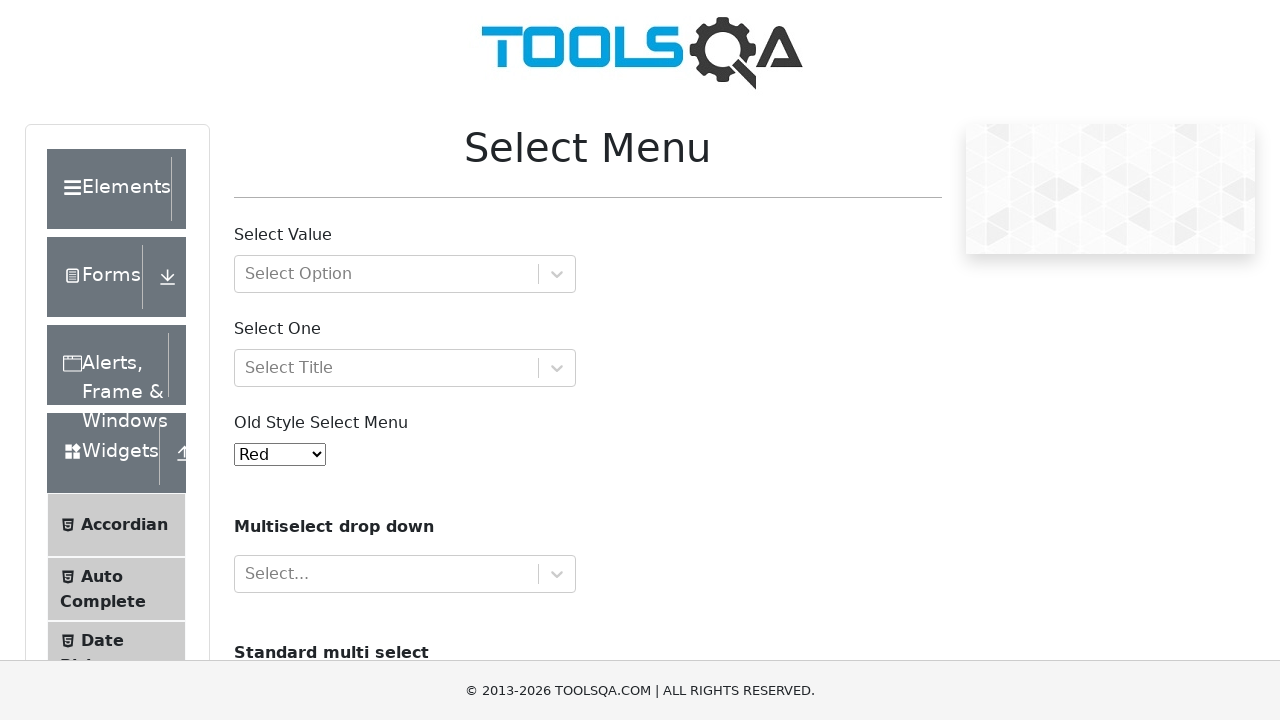

Clicked on the old style select menu dropdown at (280, 454) on #oldSelectMenu
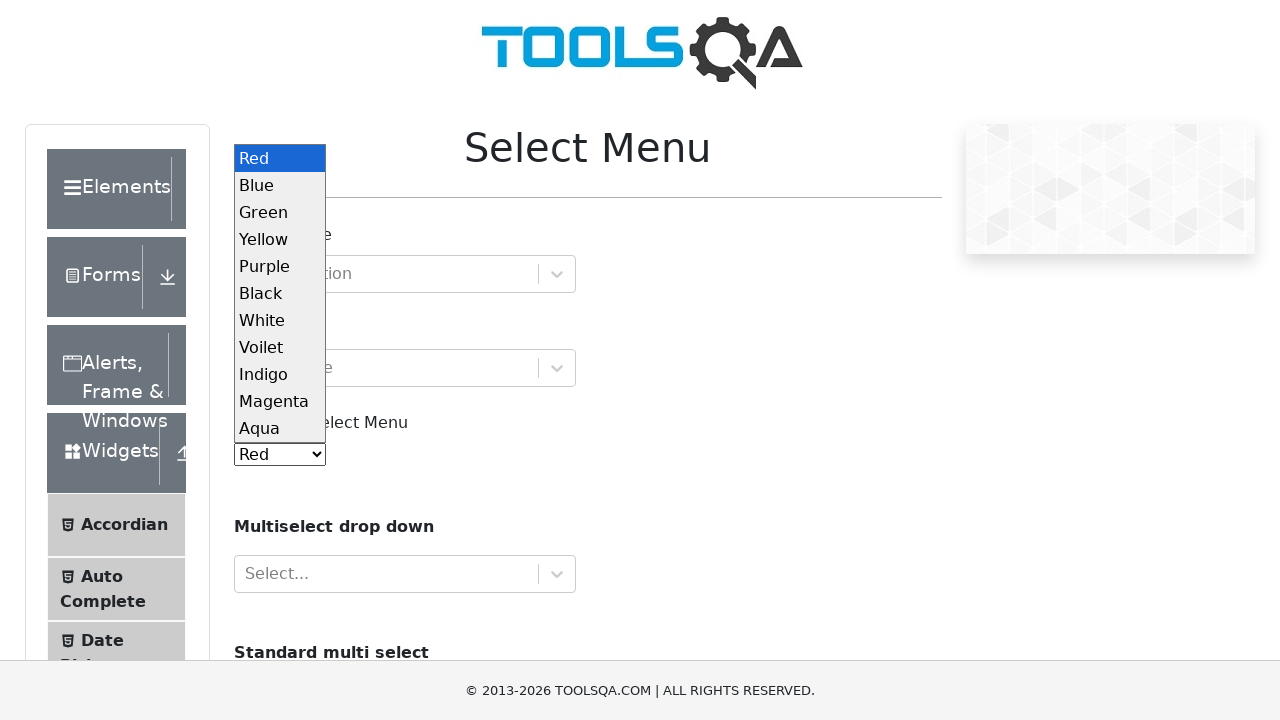

Selected option by value '2' from the dropdown on #oldSelectMenu
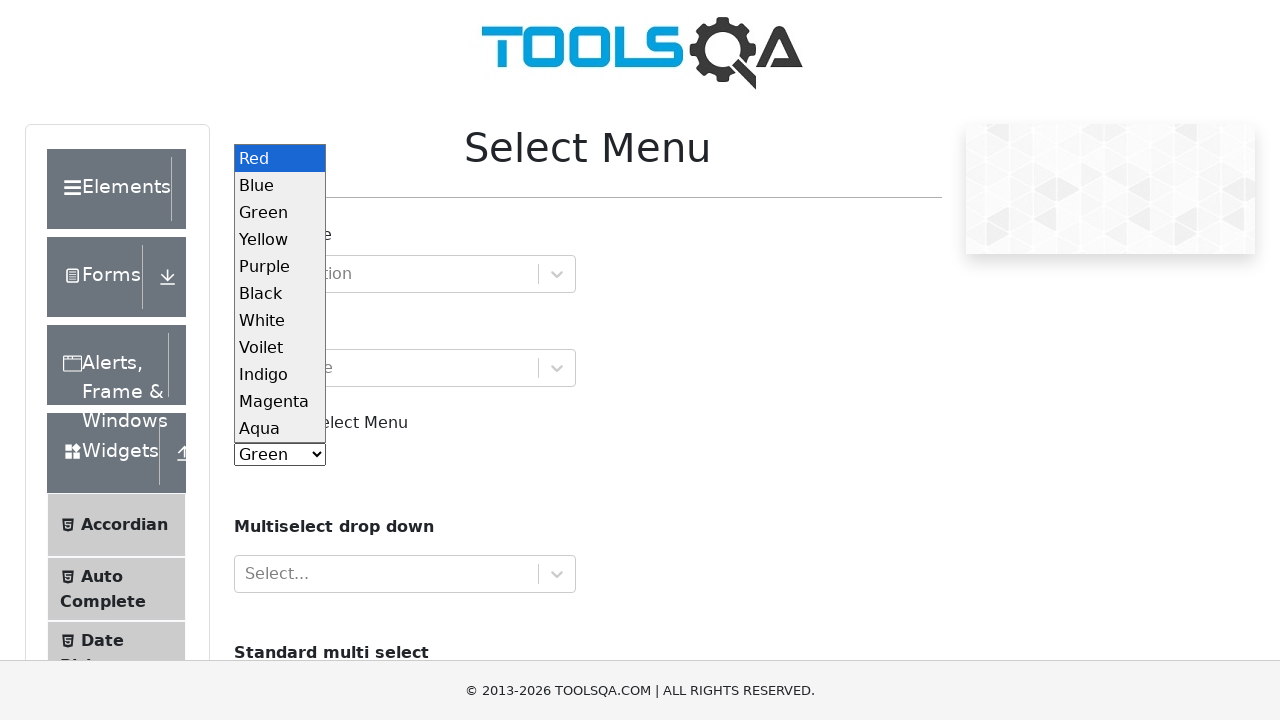

Selected option by visible text 'Black' from the dropdown on #oldSelectMenu
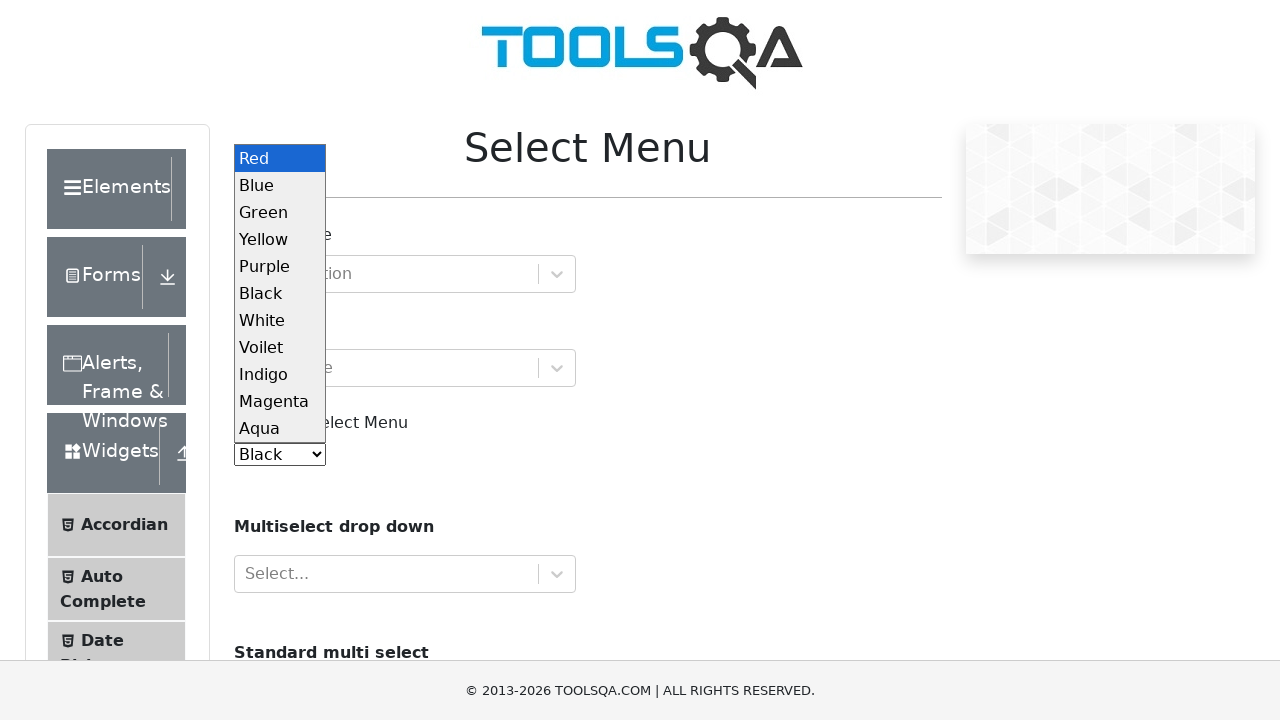

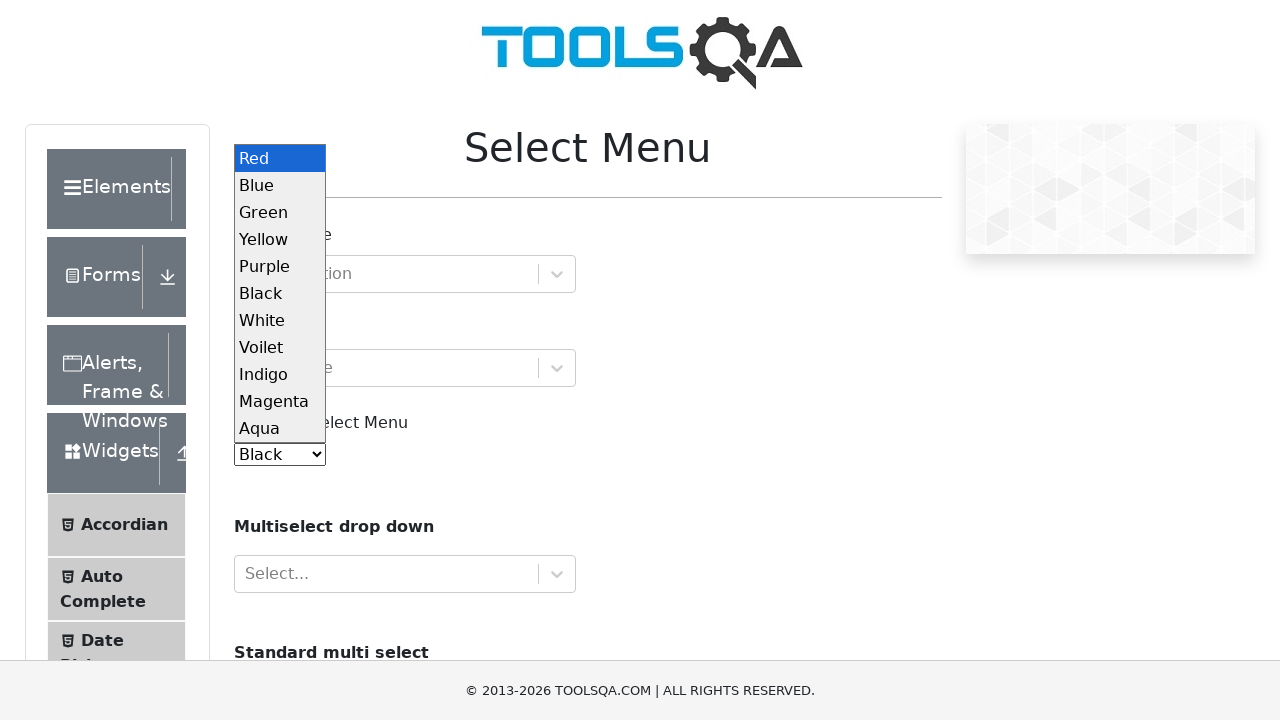